Tests that the browser back button works correctly with routing filters

Starting URL: https://demo.playwright.dev/todomvc

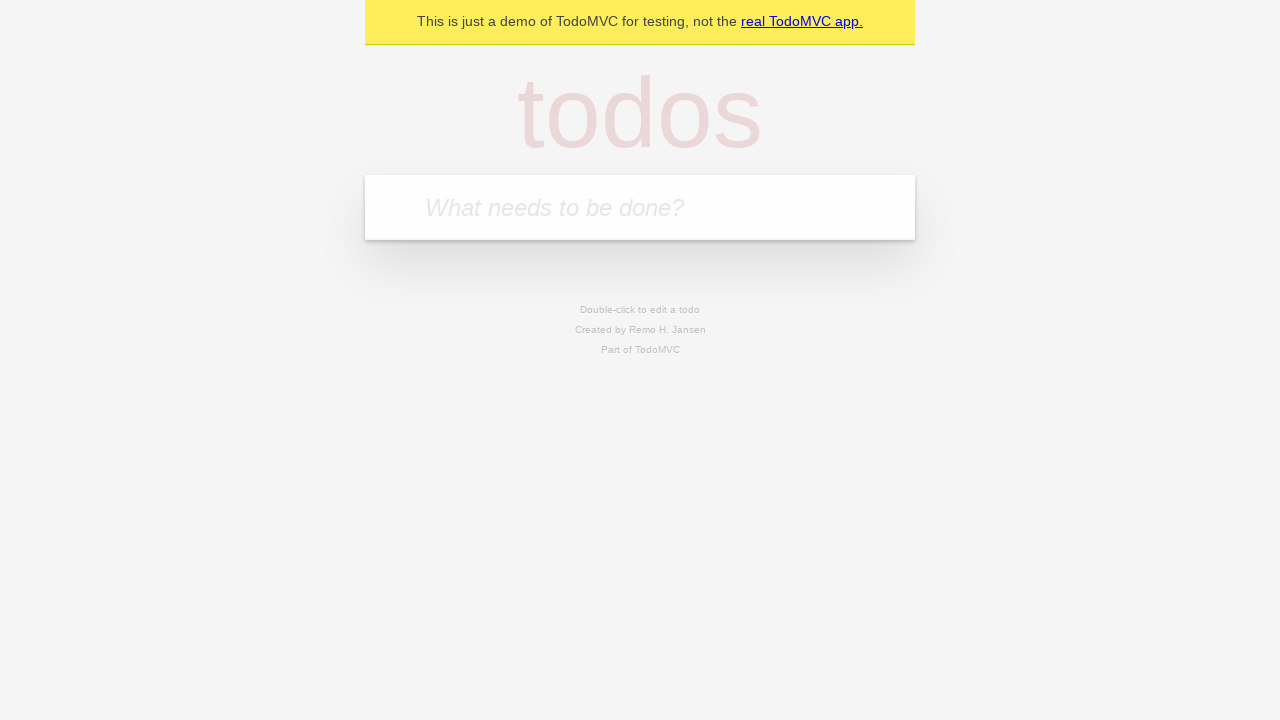

Filled todo input with 'buy some cheese' on internal:attr=[placeholder="What needs to be done?"i]
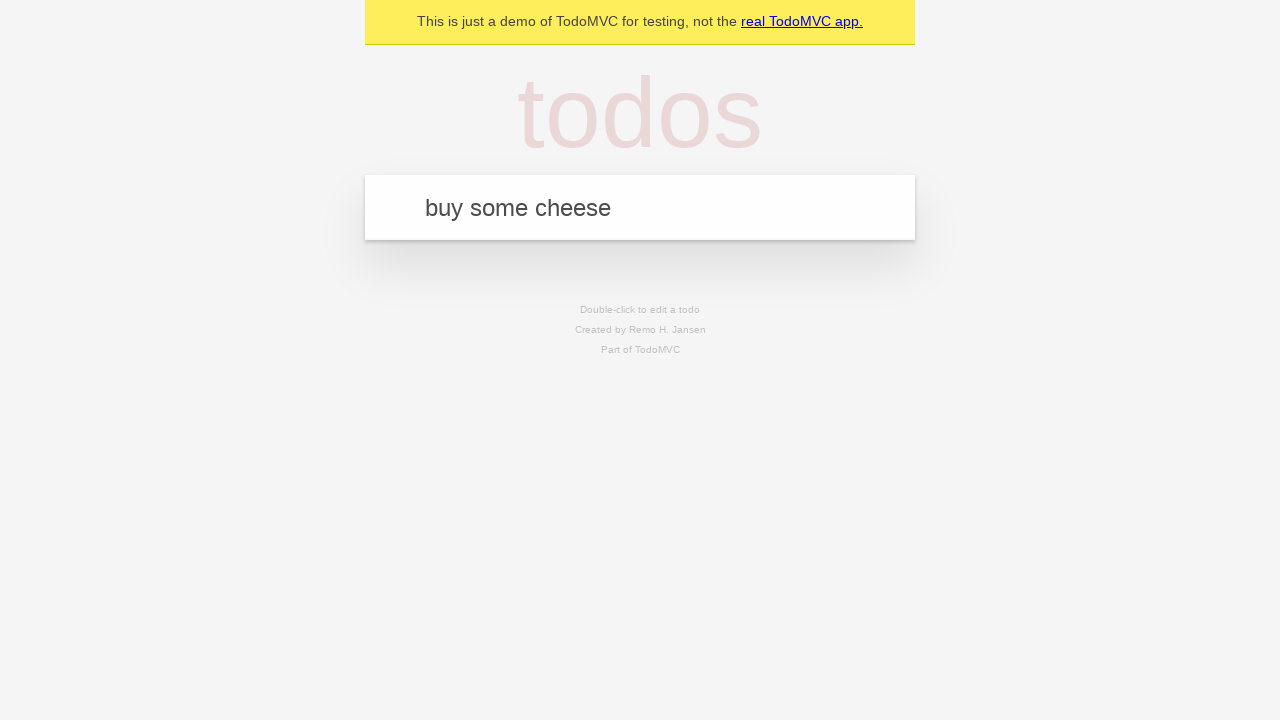

Pressed Enter to add first todo item on internal:attr=[placeholder="What needs to be done?"i]
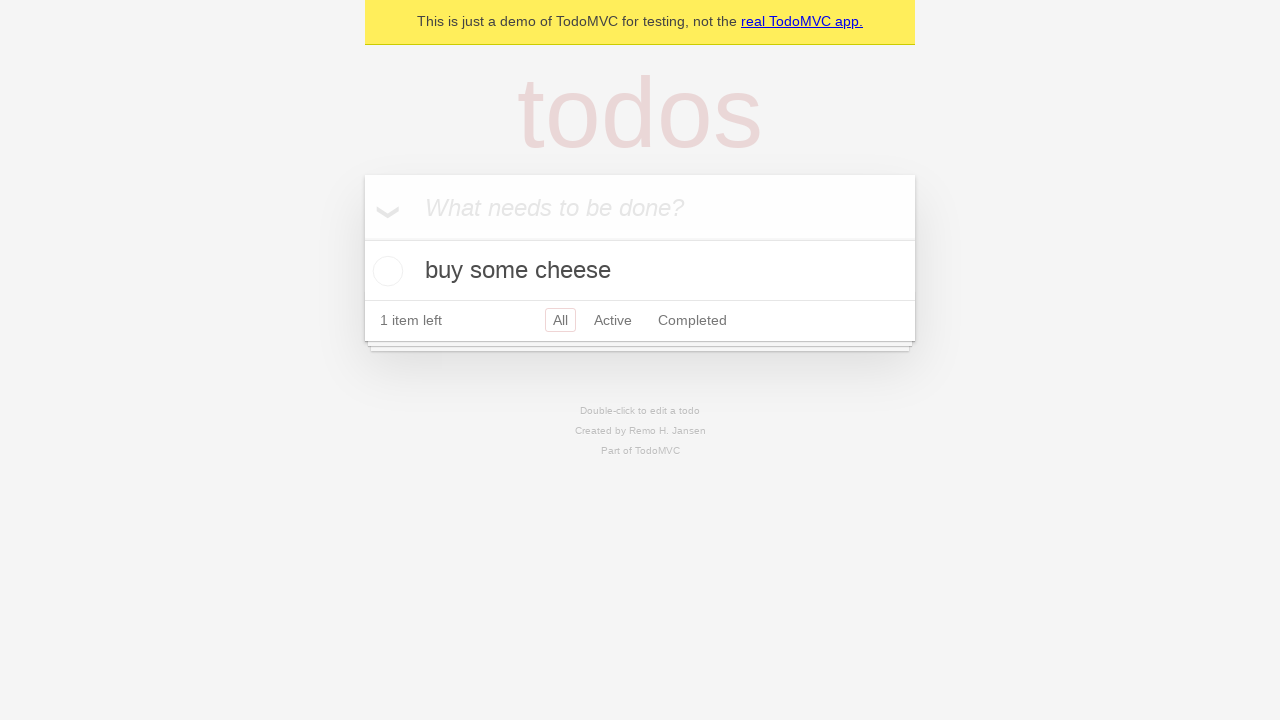

Filled todo input with 'feed the cat' on internal:attr=[placeholder="What needs to be done?"i]
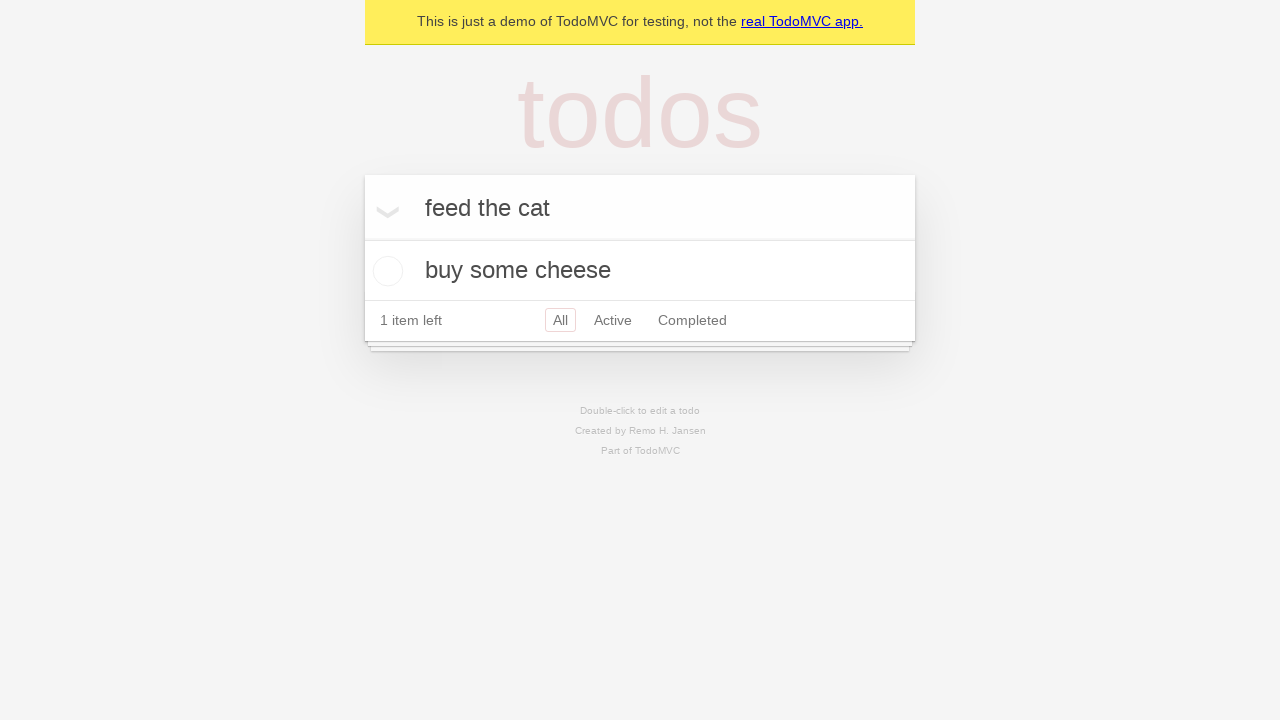

Pressed Enter to add second todo item on internal:attr=[placeholder="What needs to be done?"i]
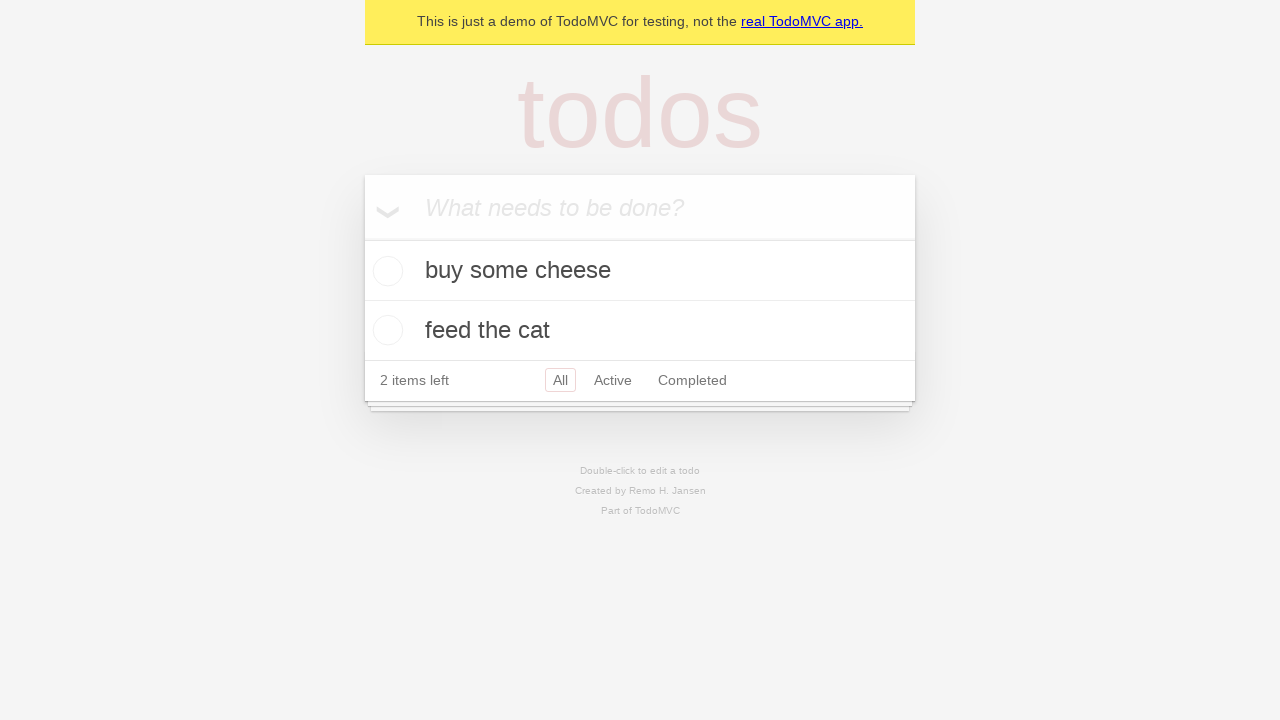

Filled todo input with 'book a doctors appointment' on internal:attr=[placeholder="What needs to be done?"i]
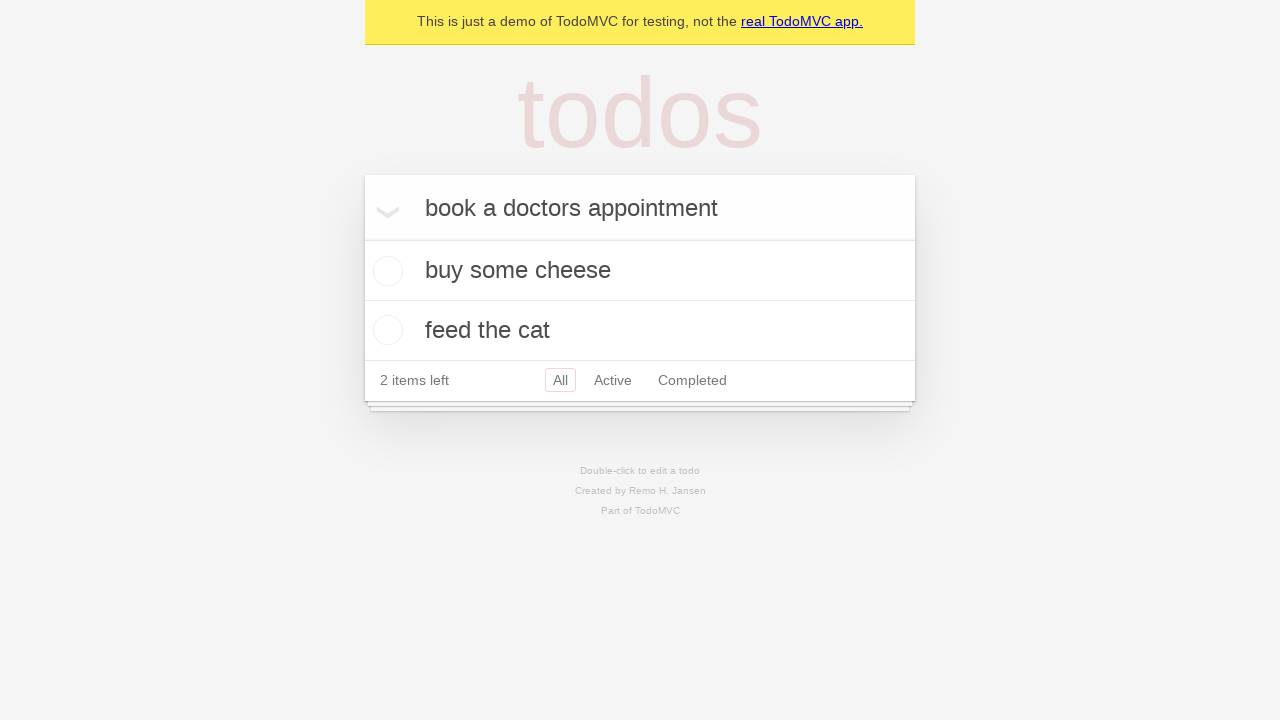

Pressed Enter to add third todo item on internal:attr=[placeholder="What needs to be done?"i]
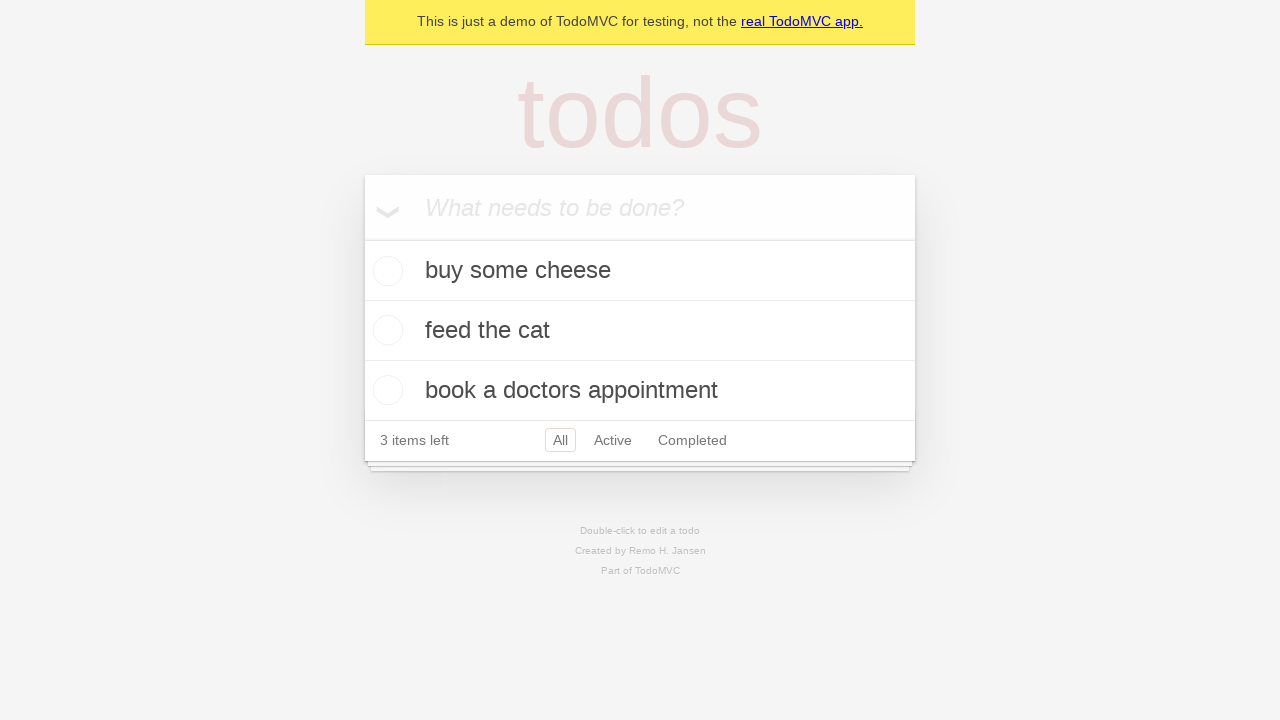

Checked the second todo item at (385, 330) on [data-testid='todo-item'] >> nth=1 >> internal:role=checkbox
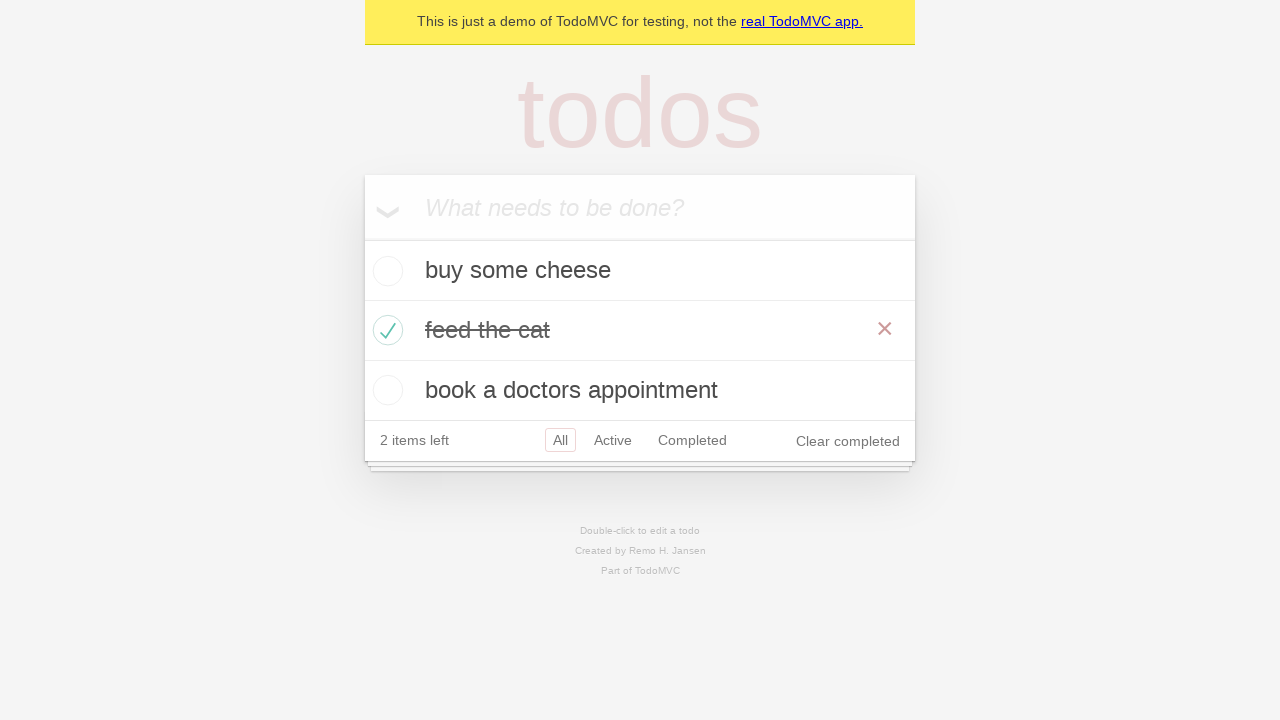

Clicked 'All' filter link at (560, 440) on internal:role=link[name="All"i]
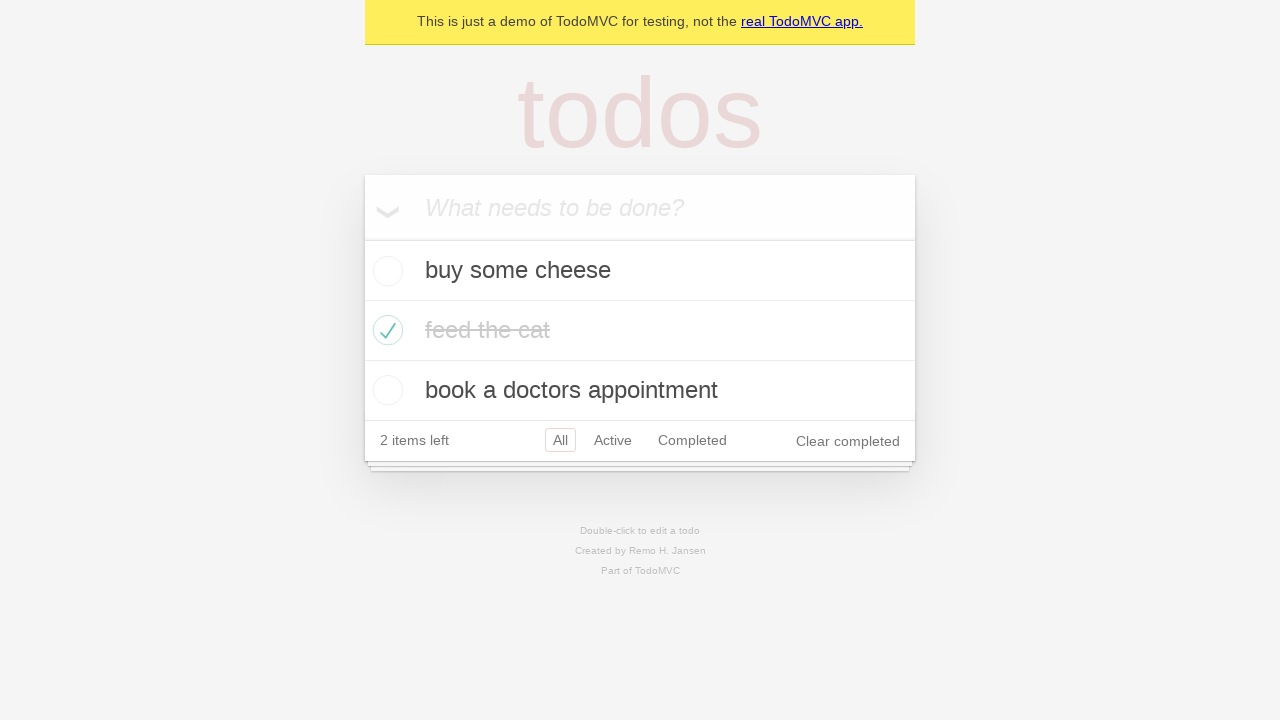

Clicked 'Active' filter link at (613, 440) on internal:role=link[name="Active"i]
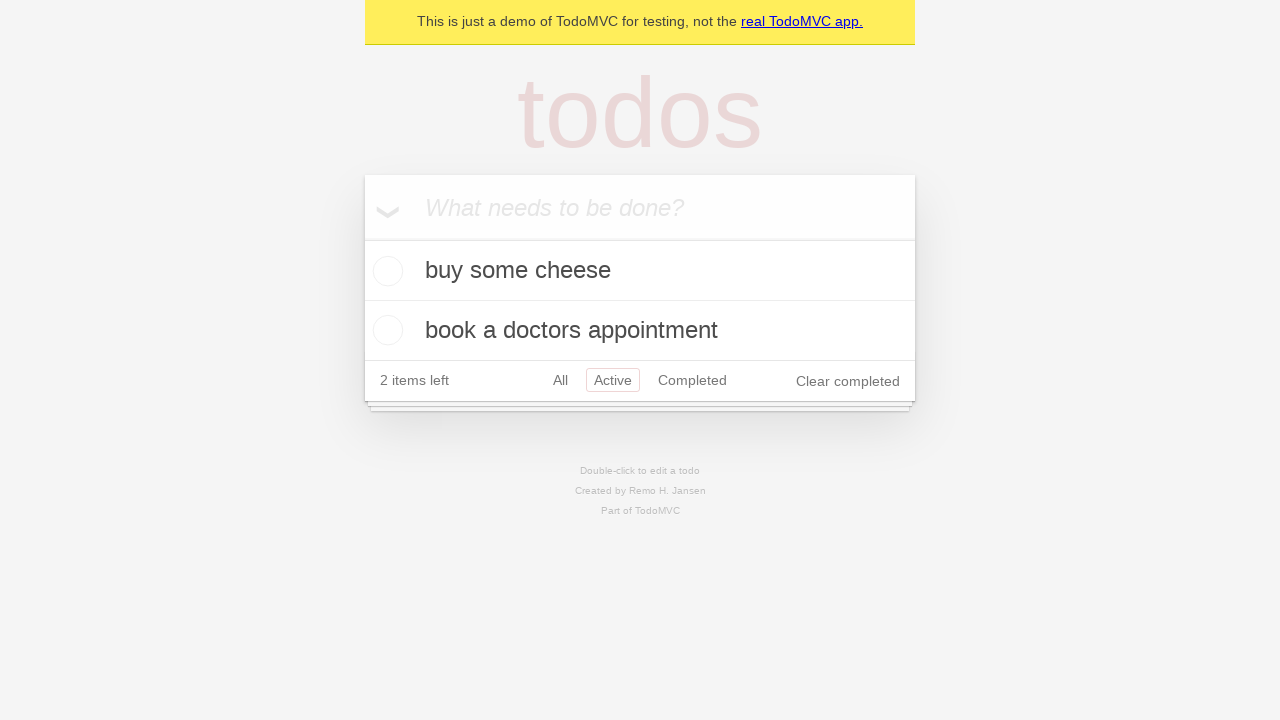

Clicked 'Completed' filter link at (692, 380) on internal:role=link[name="Completed"i]
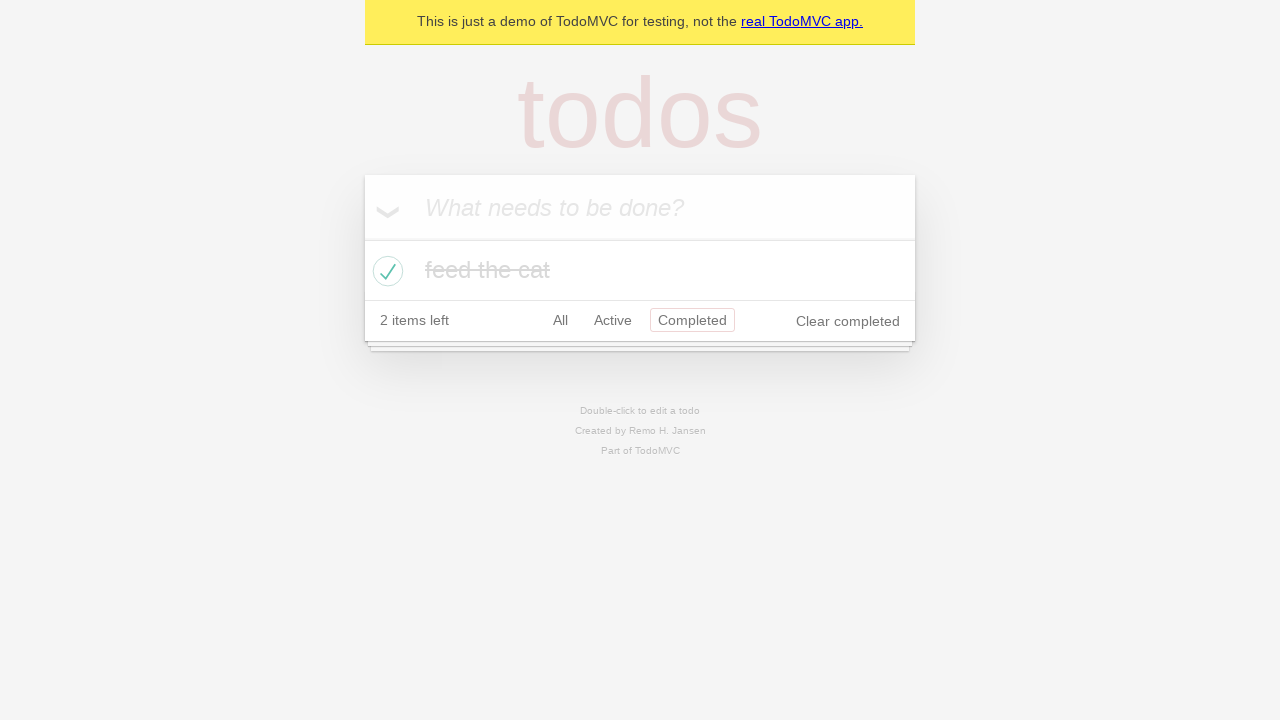

Navigated back from Completed filter
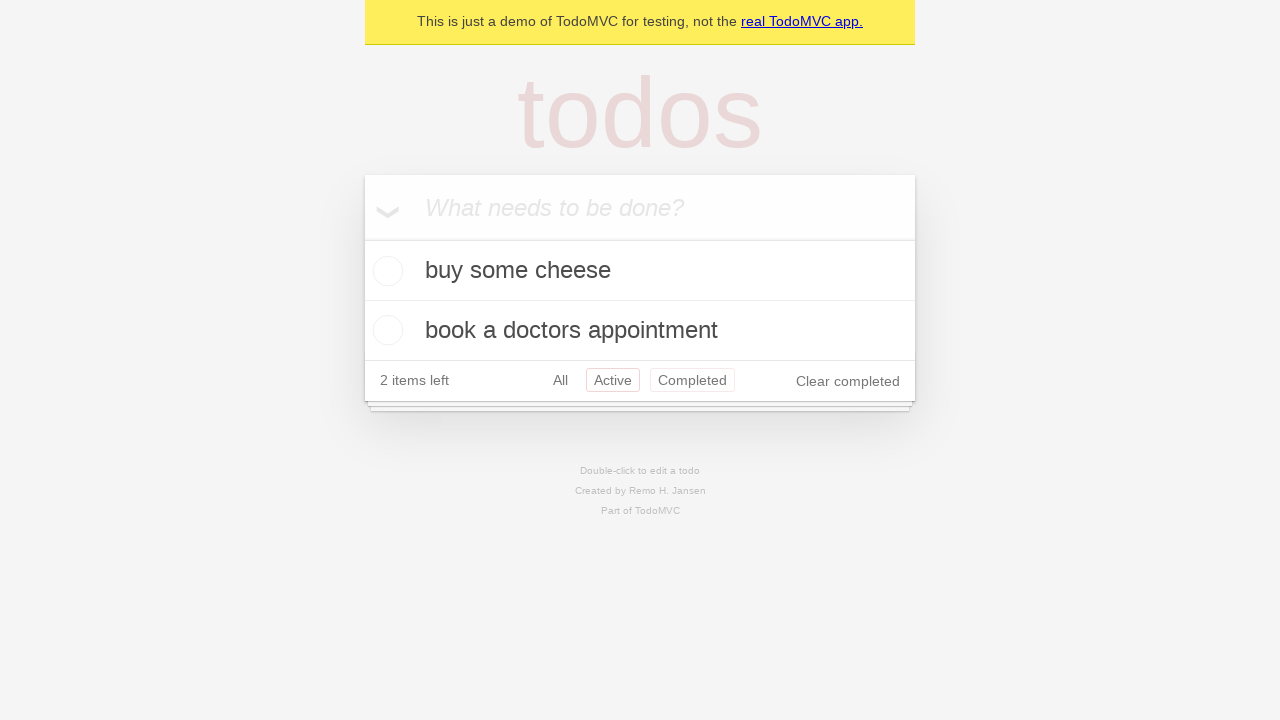

Navigated back from Active filter
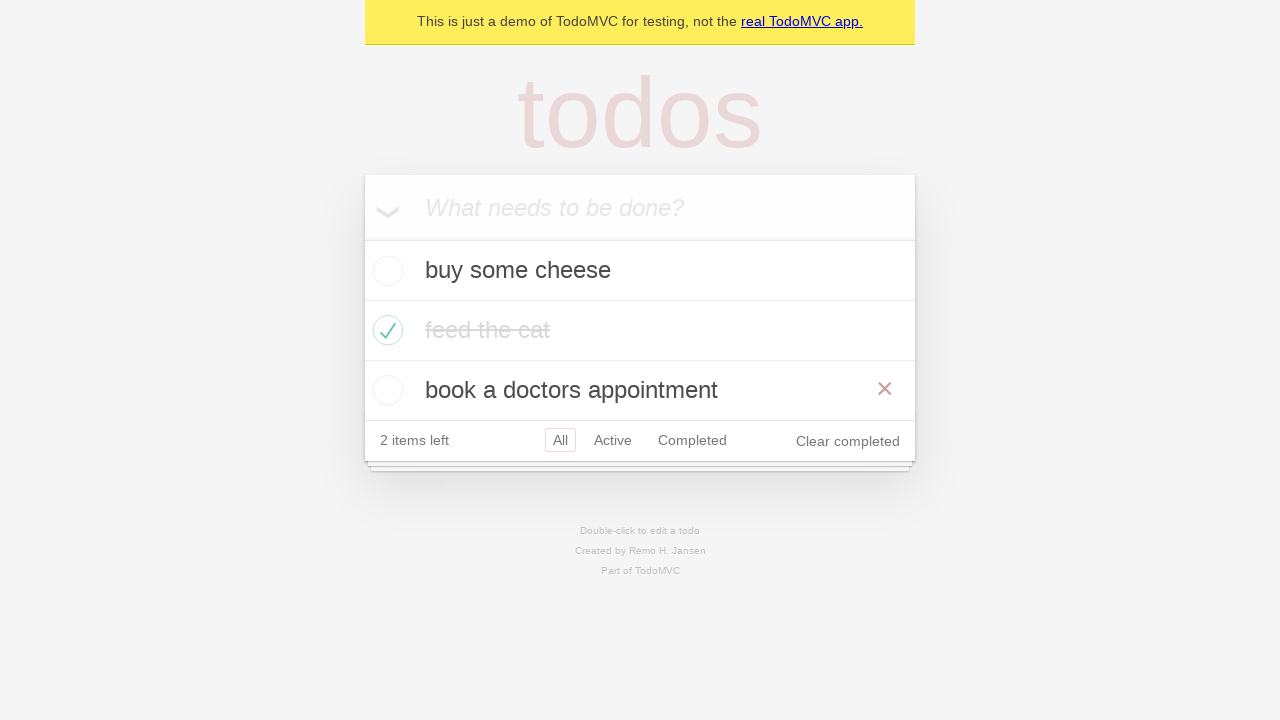

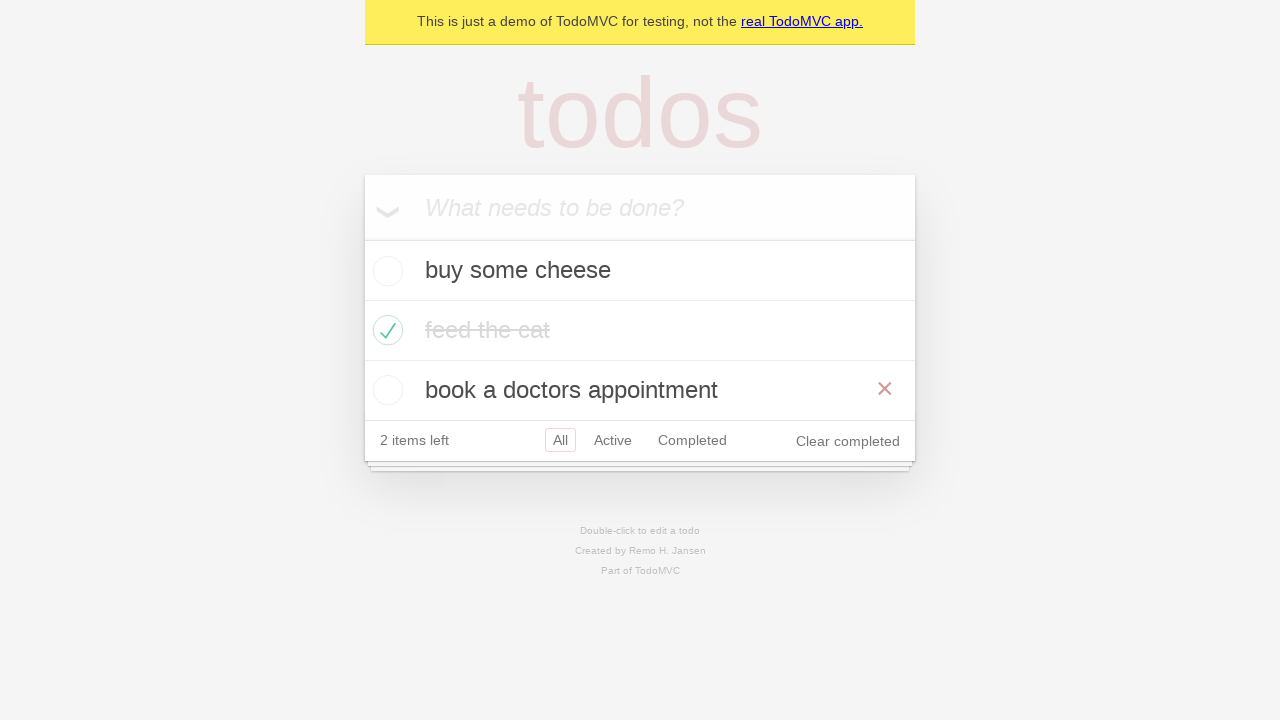